Tests key press functionality by pressing the ENTER key and verifying the result text displays the correct key pressed

Starting URL: https://the-internet.herokuapp.com/key_presses

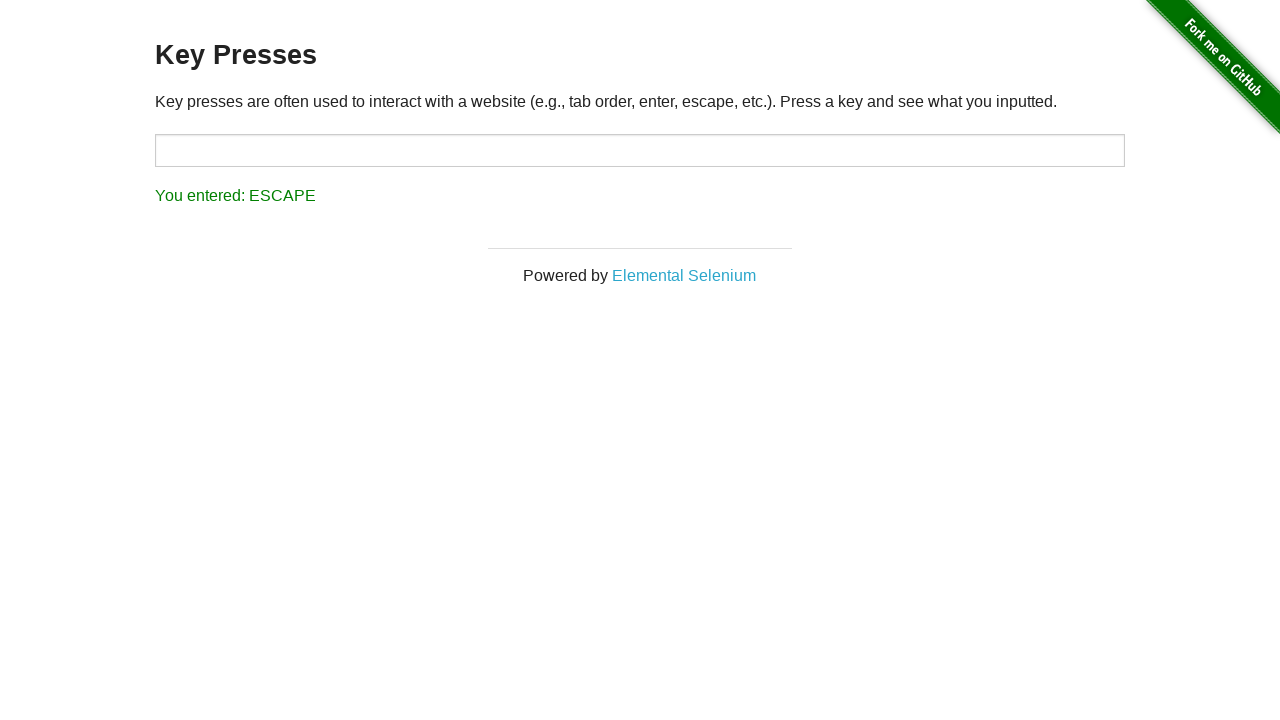

Navigated to key presses test page
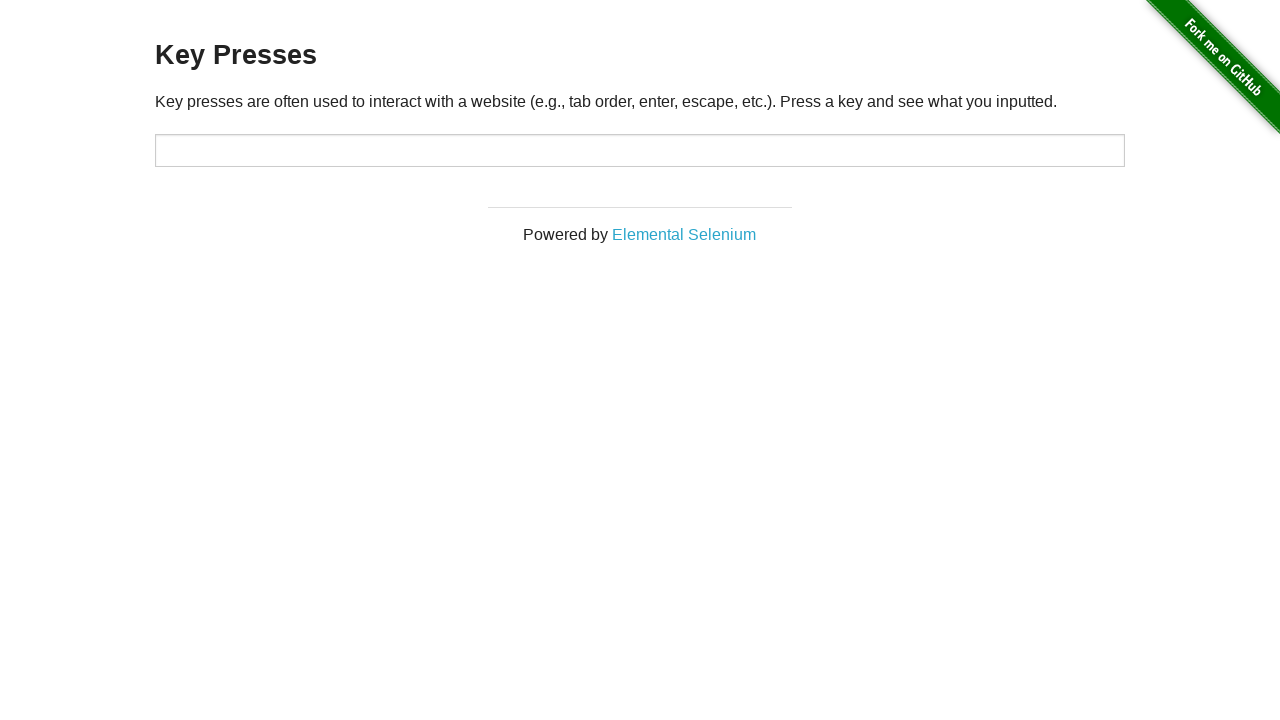

Pressed ENTER key
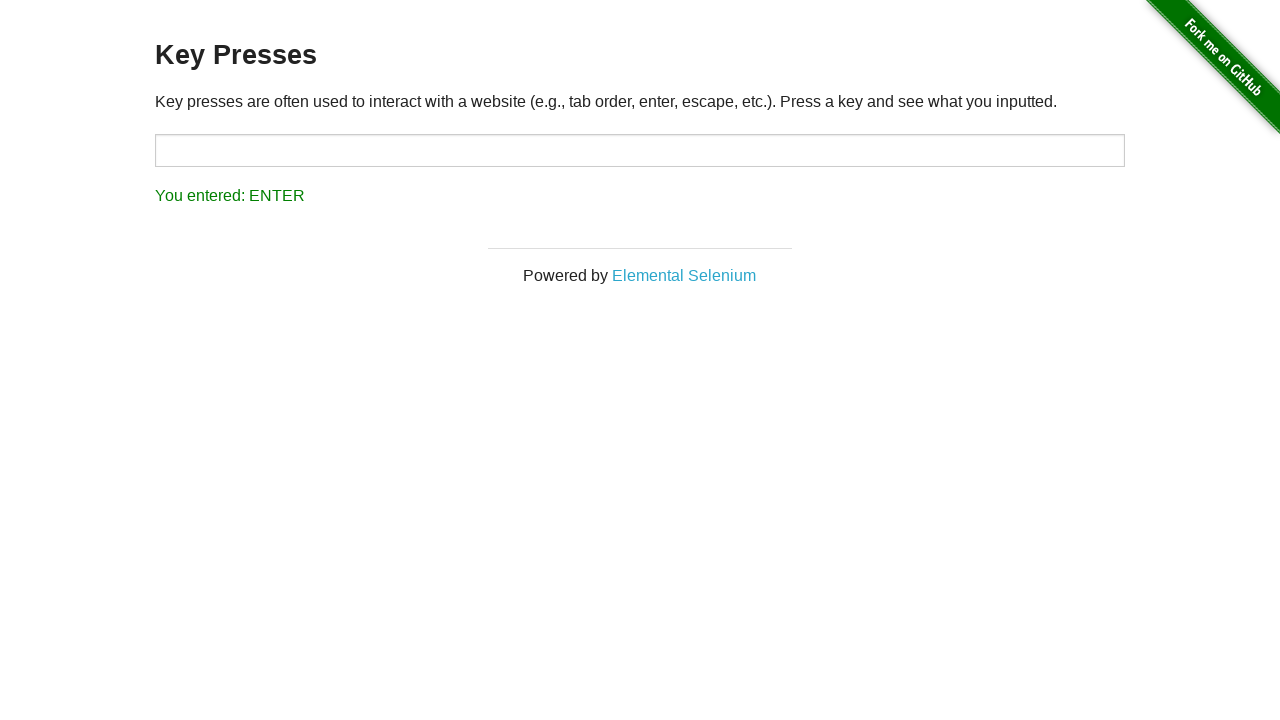

Result element loaded and is visible
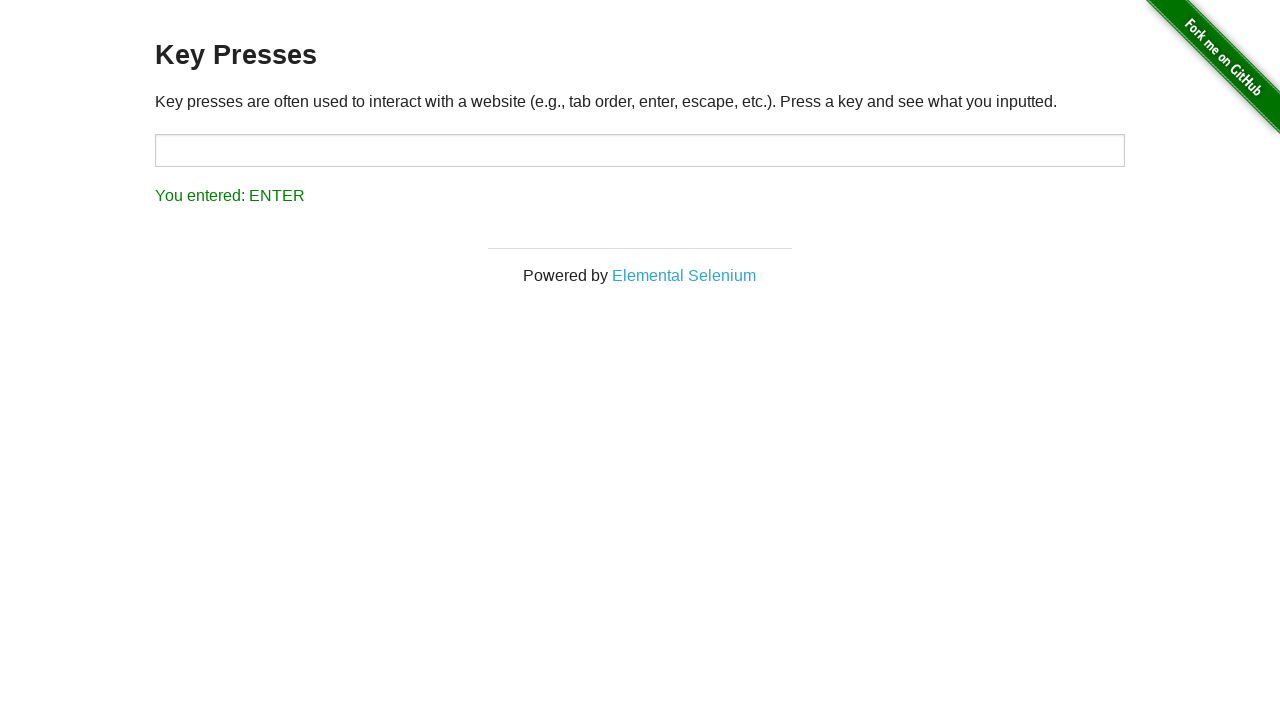

Retrieved result text from element
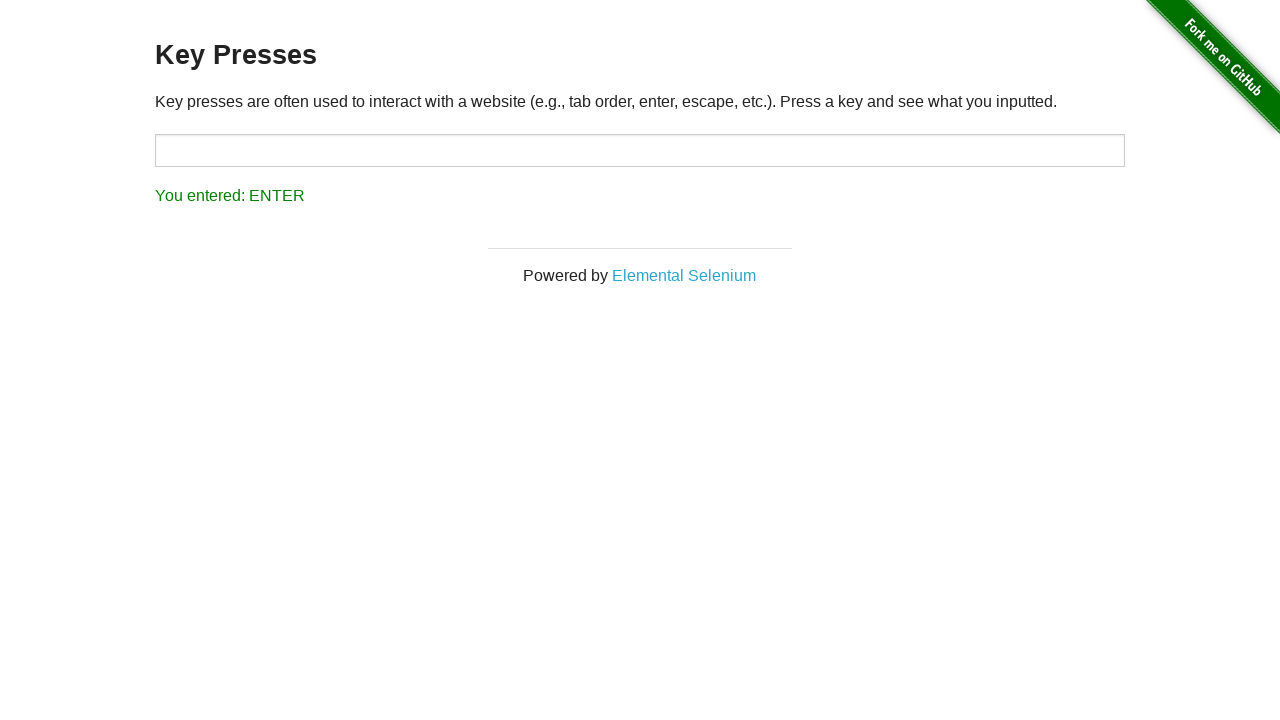

Verified result text shows 'You entered: ENTER'
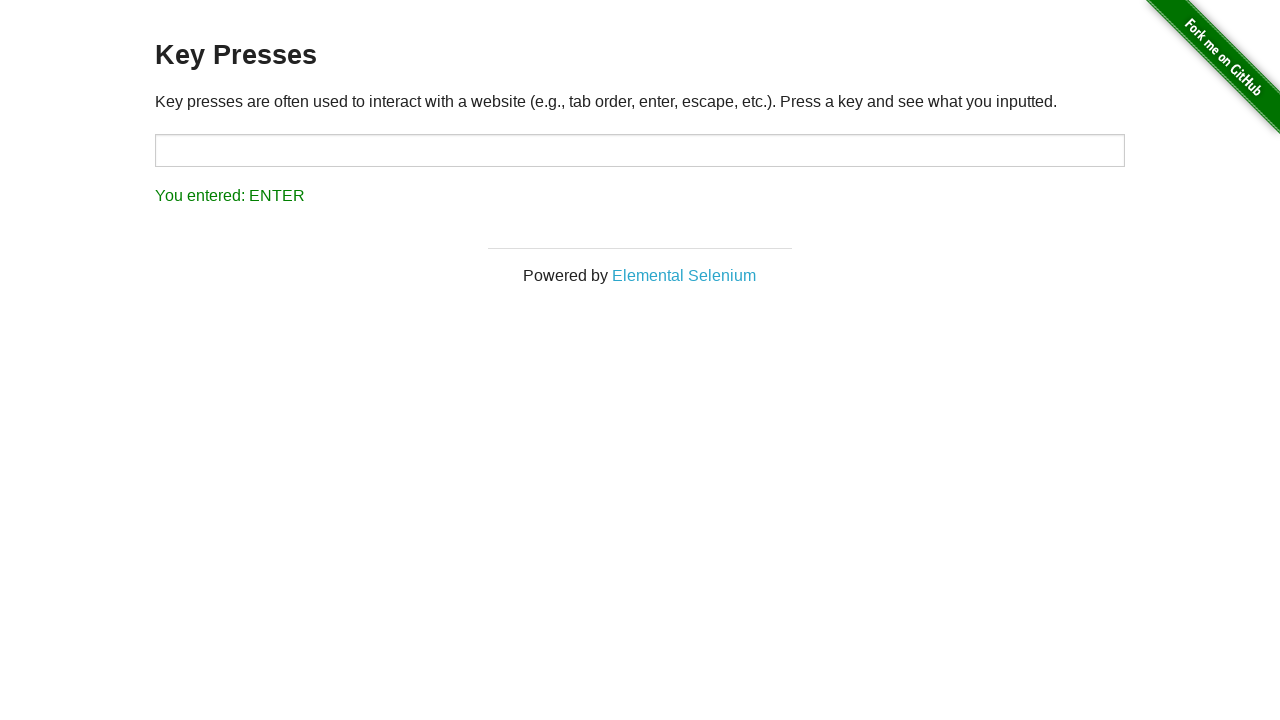

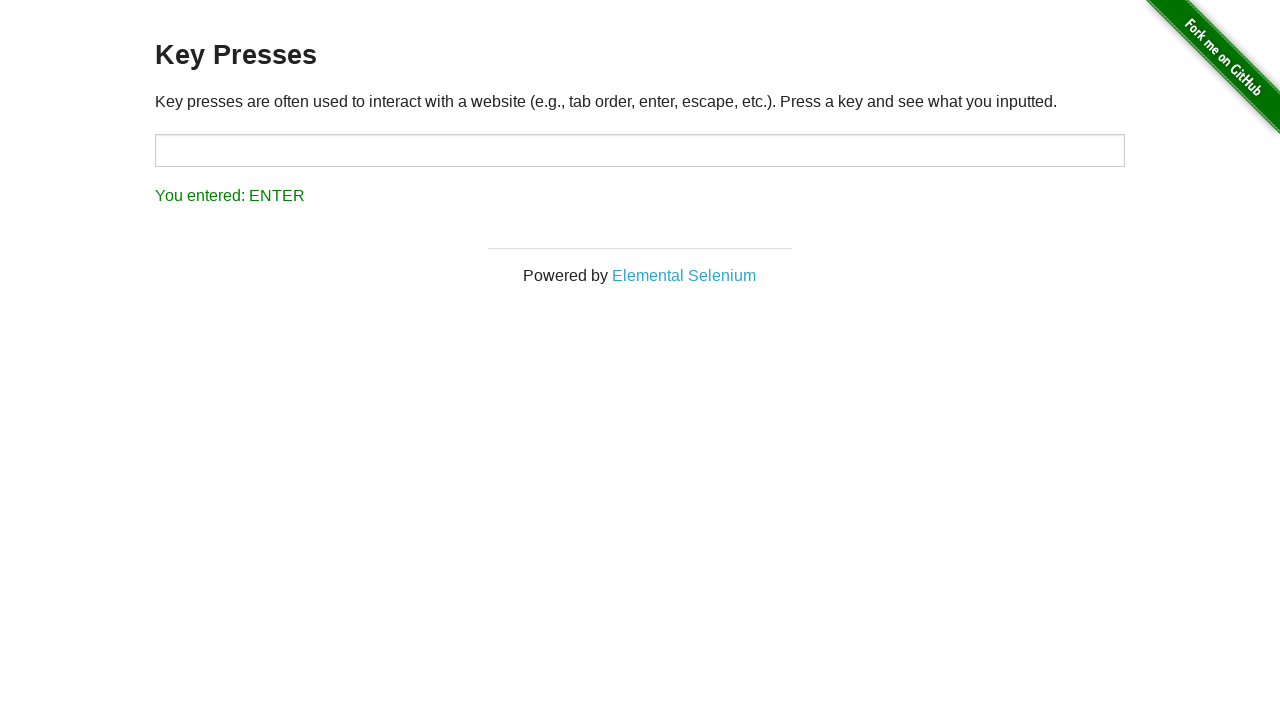